Tests a math quiz page by reading two numbers displayed on the page, calculating their sum, selecting the result from a dropdown menu, and submitting the form.

Starting URL: http://suninjuly.github.io/selects1.html

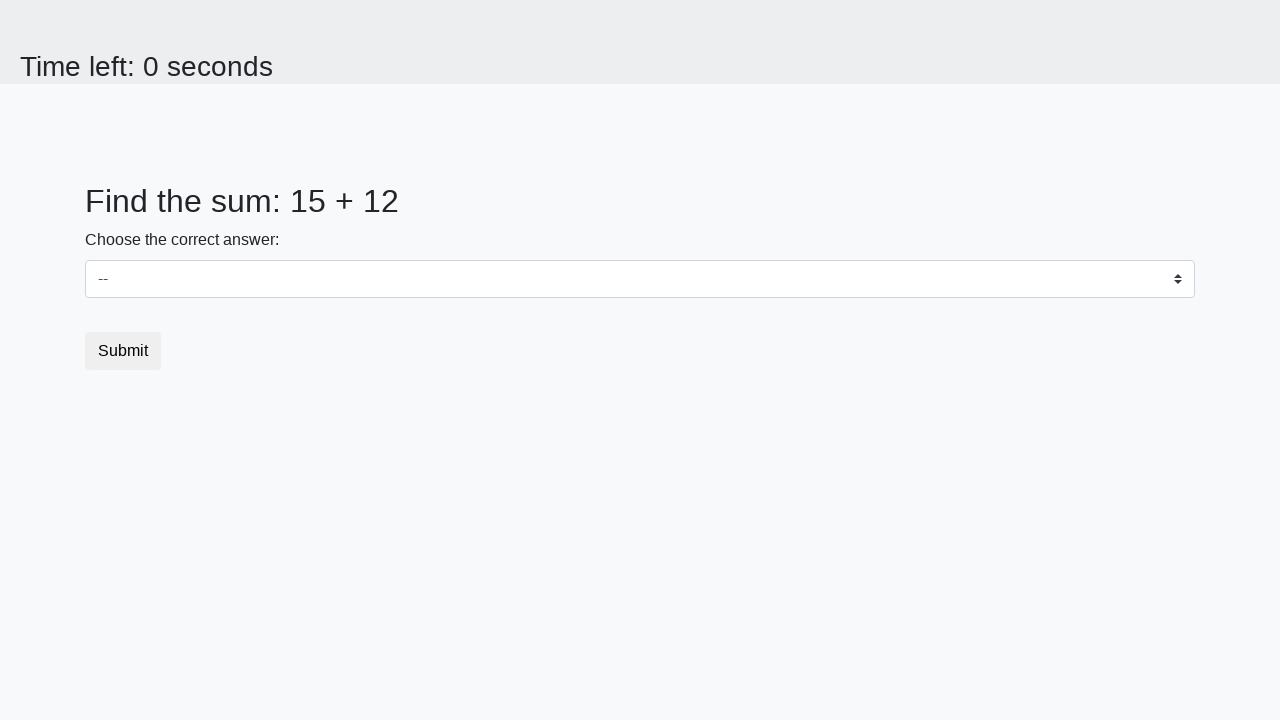

Read first number from page
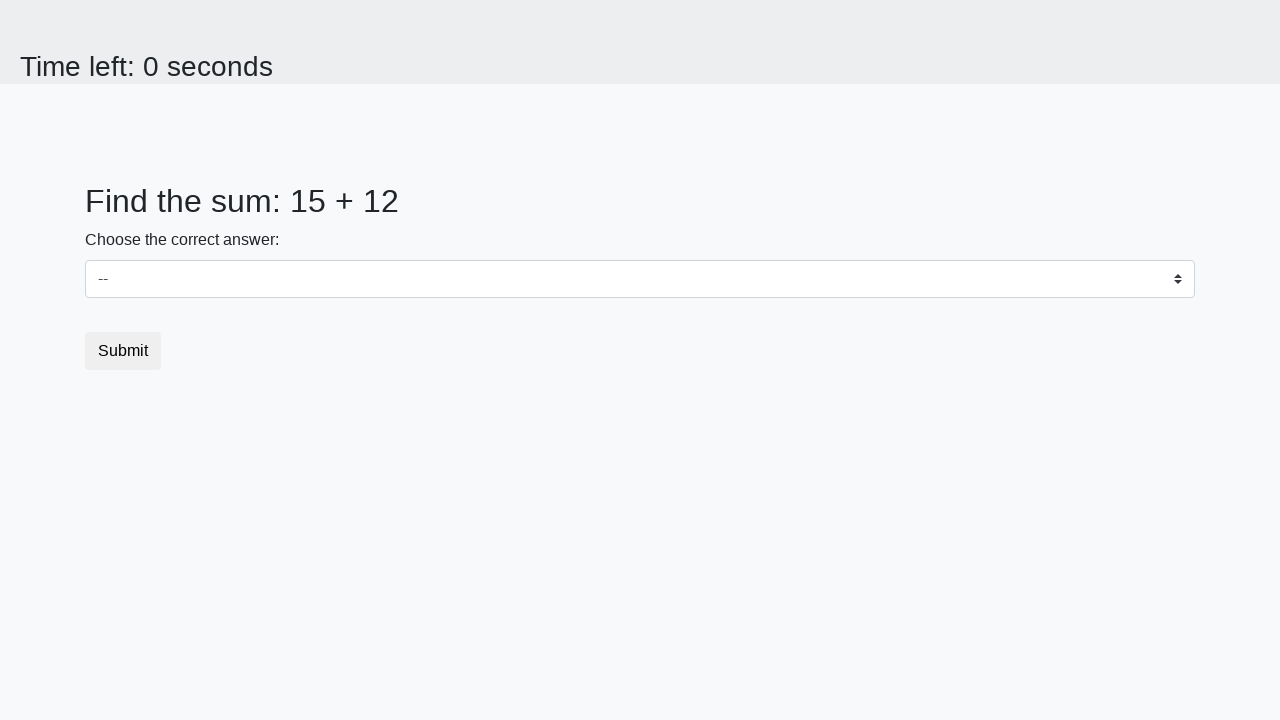

Read second number from page
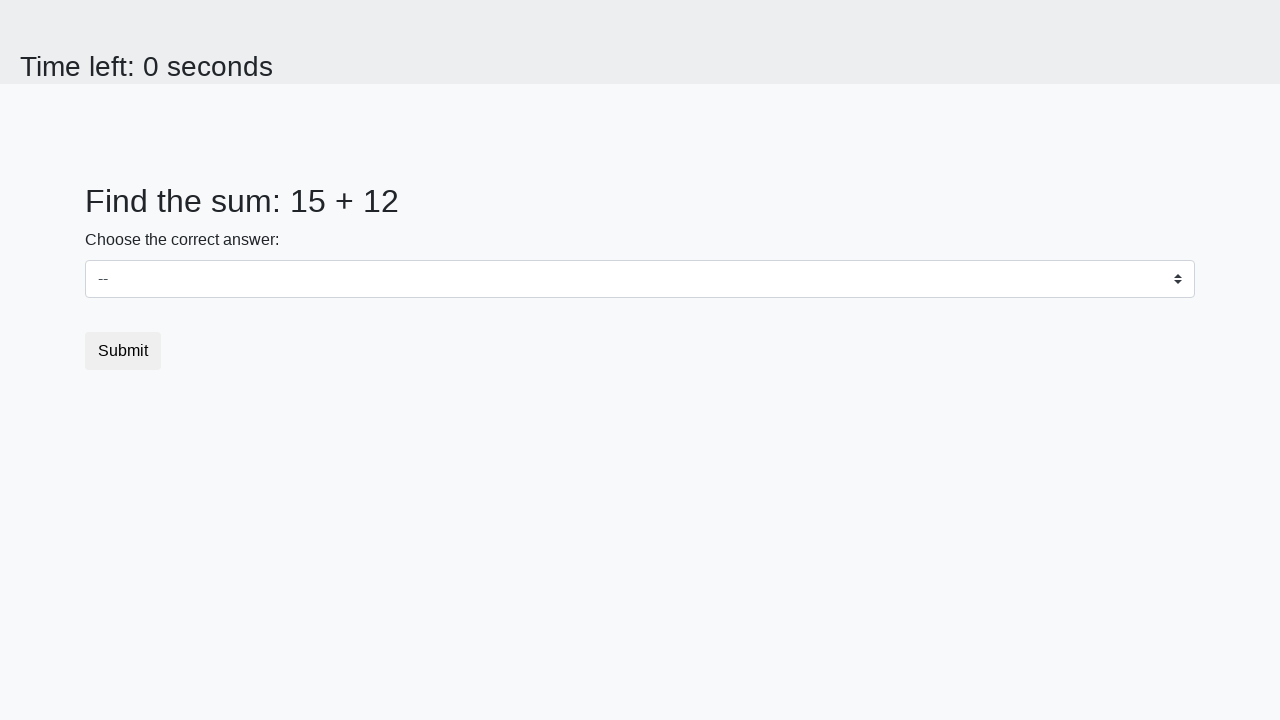

Calculated sum: 15 + 12 = 27
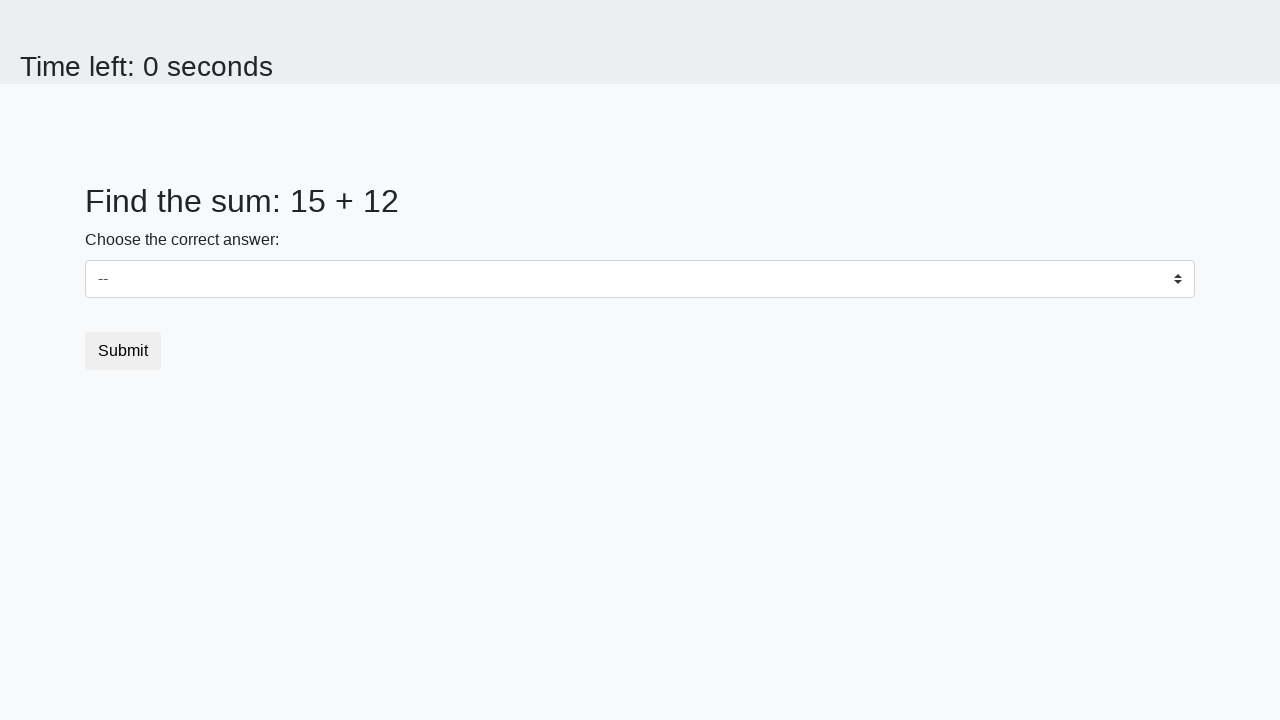

Selected '27' from dropdown menu on select
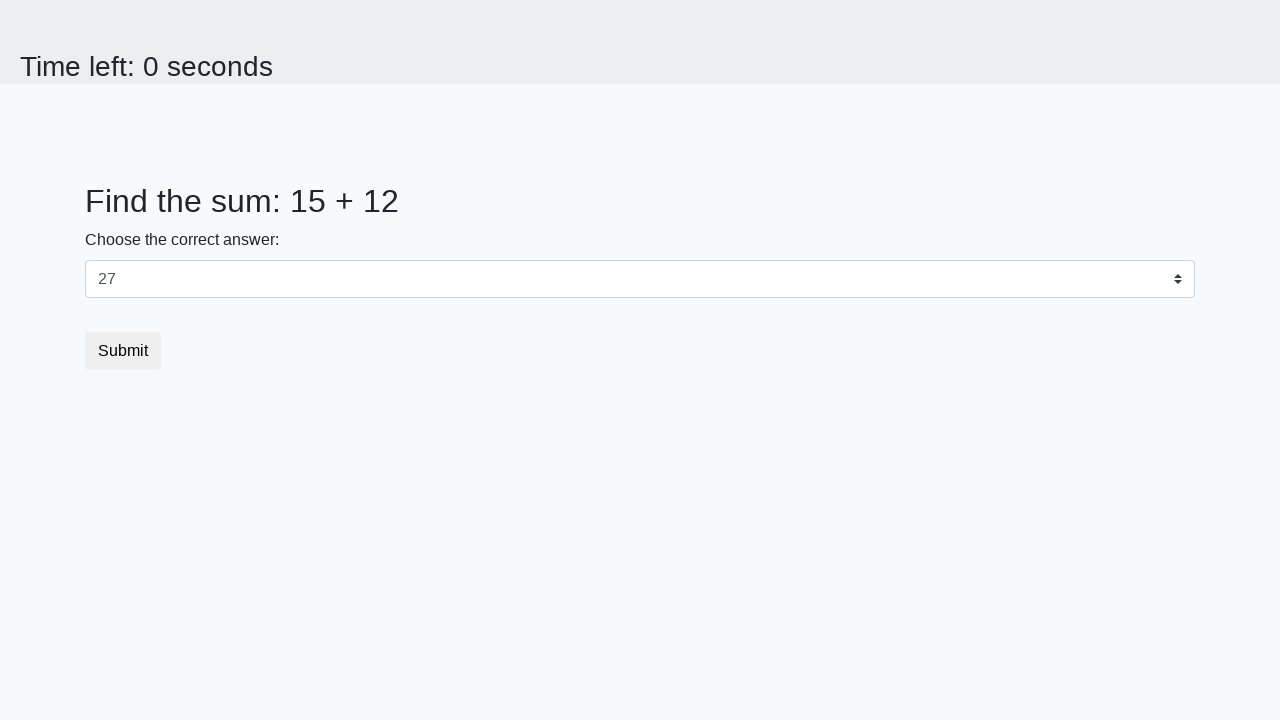

Clicked submit button at (123, 351) on button.btn
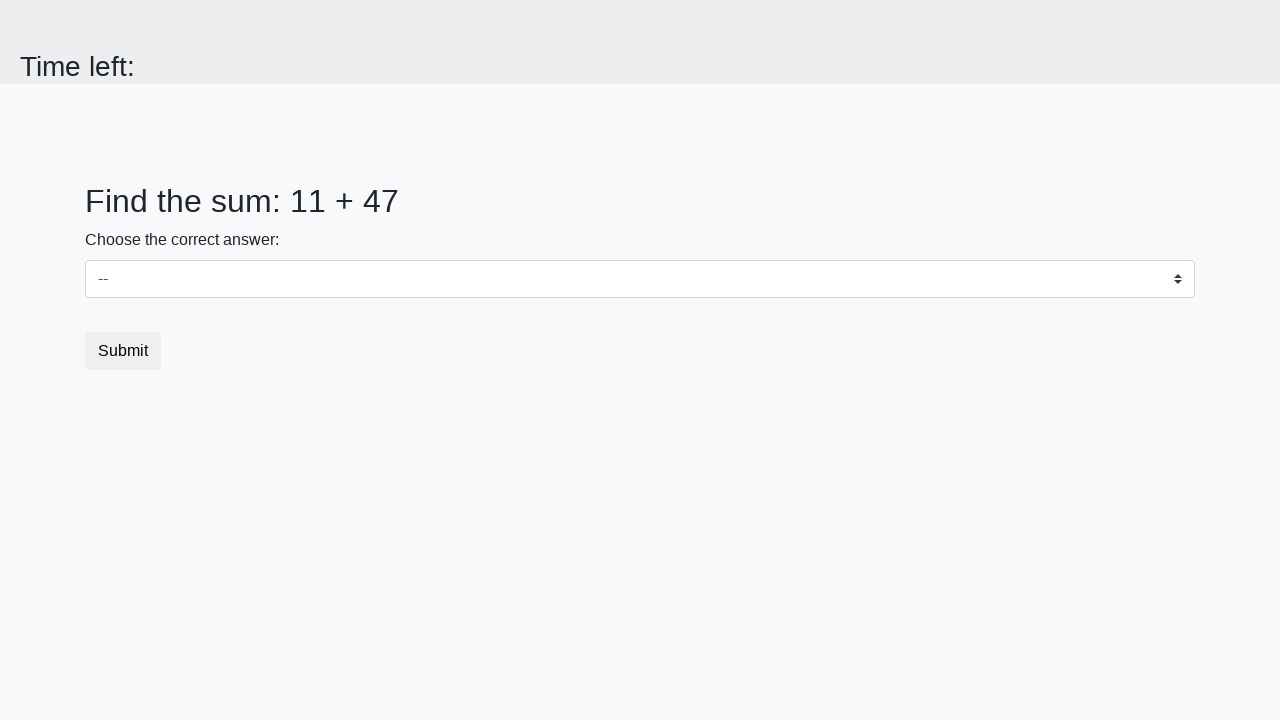

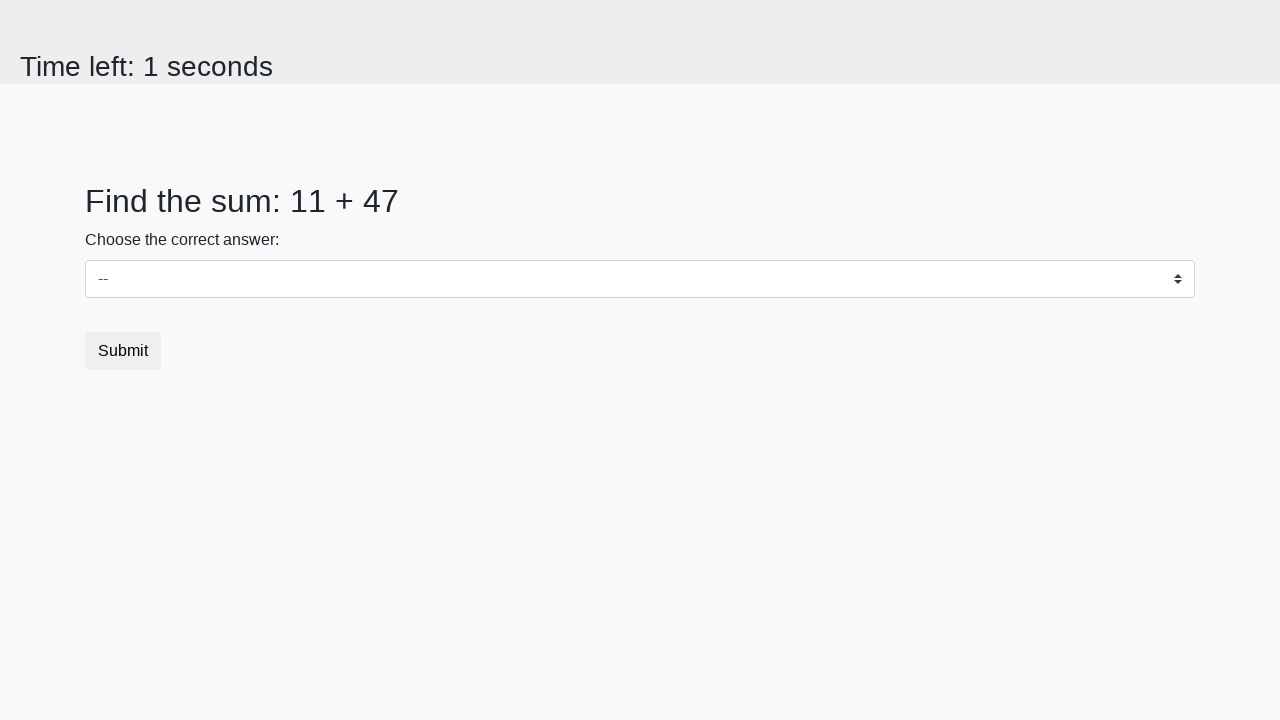